Tests inputting an email in the Text Box form and verifying it appears in the output

Starting URL: https://demoqa.com

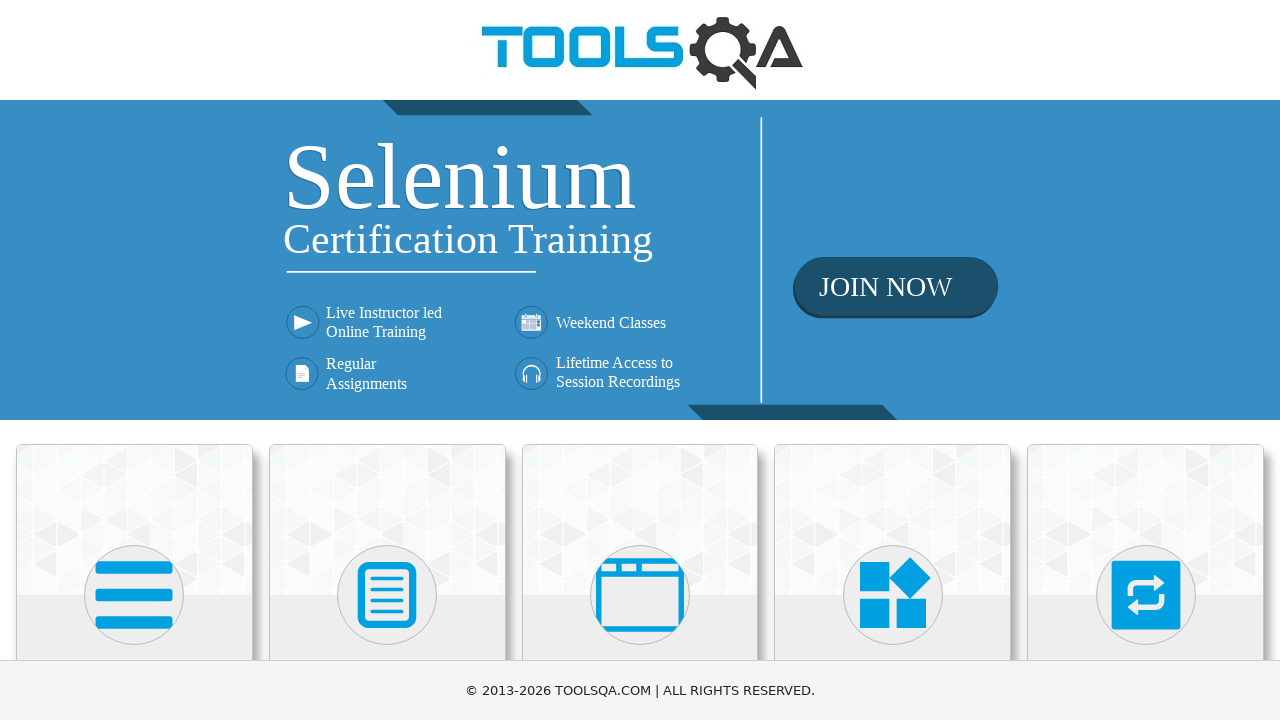

Clicked on Elements card to navigate to Elements page at (134, 360) on div.card-body:has-text('Elements')
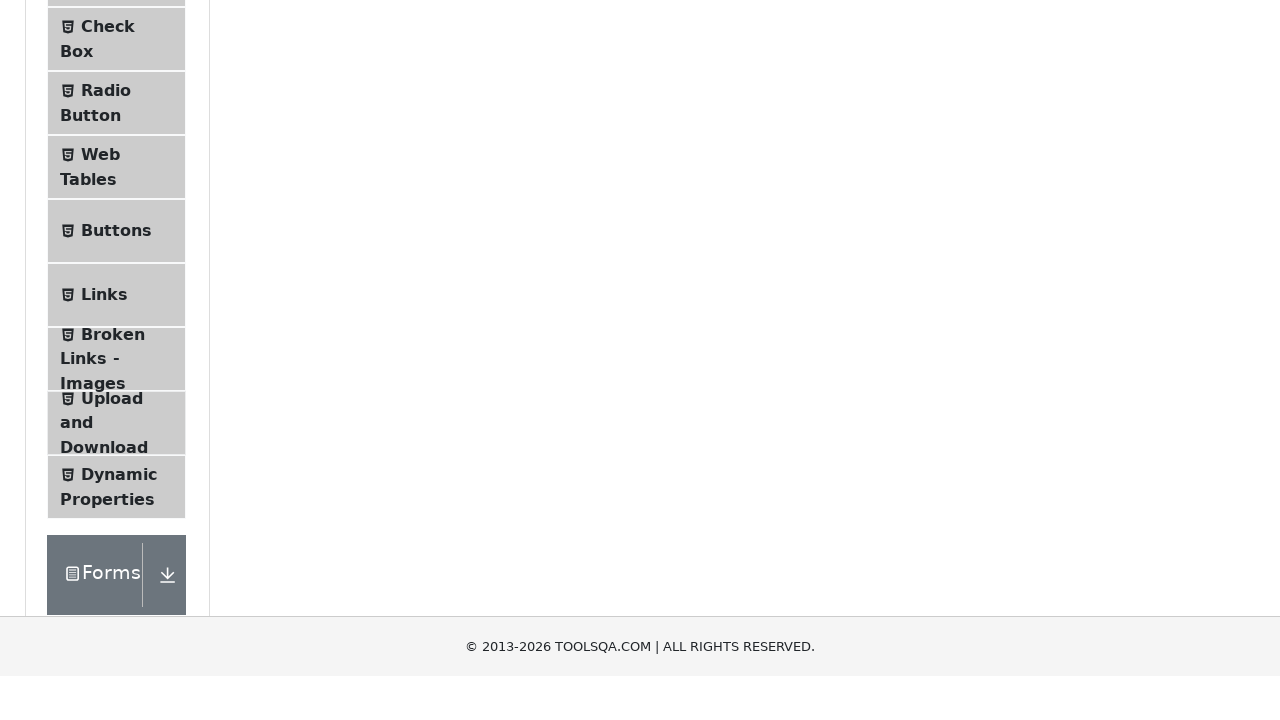

Clicked on Text Box menu item at (119, 261) on span:has-text('Text Box')
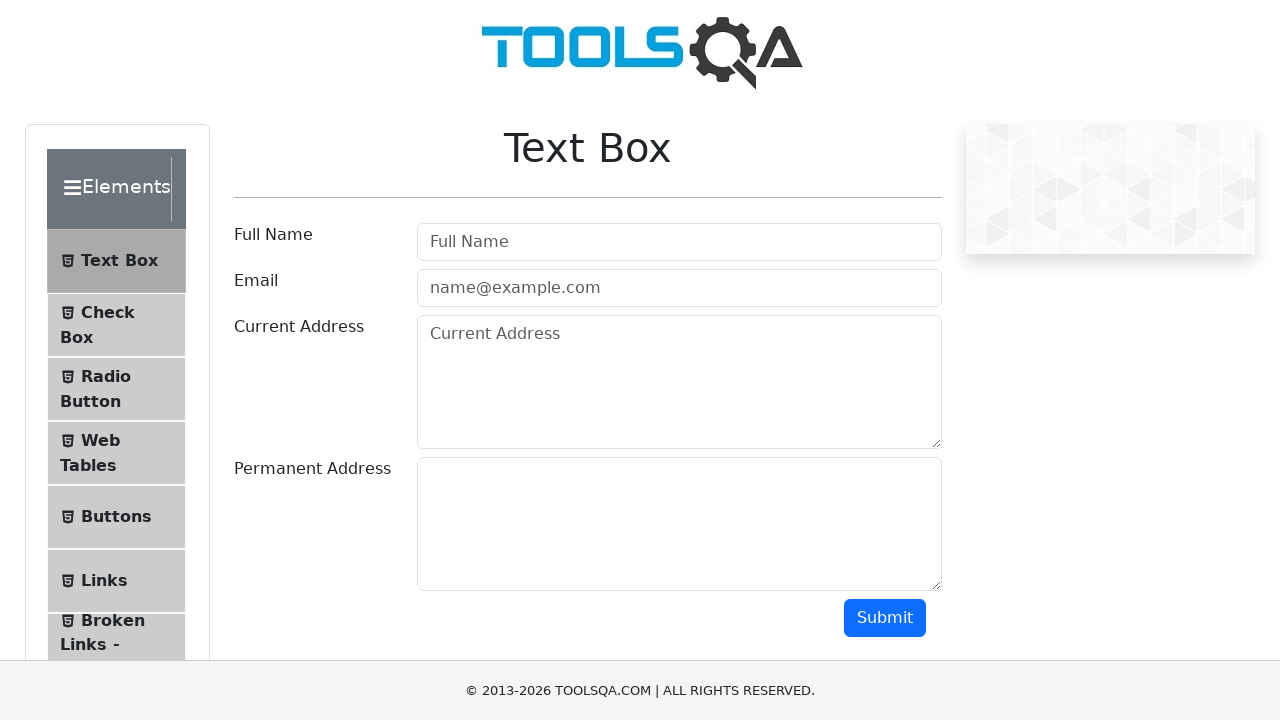

Text Box page loaded successfully
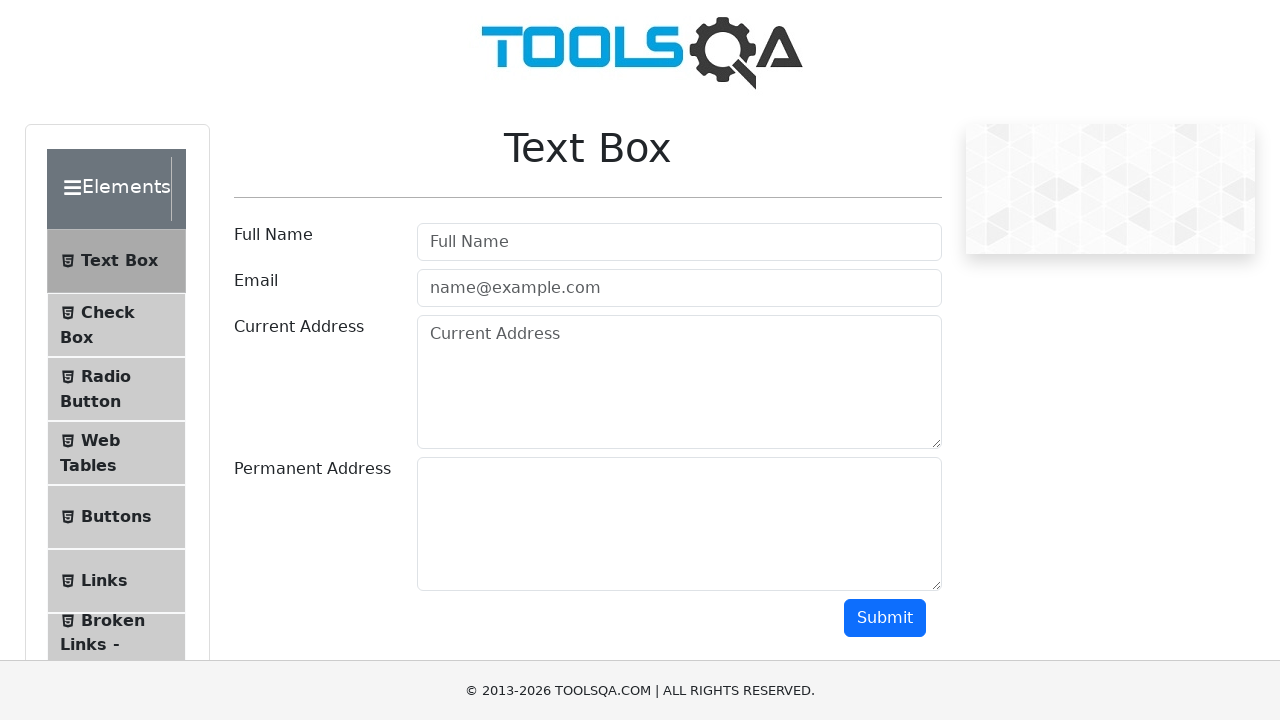

Filled email field with 'john.anderson@example.com' on #userEmail
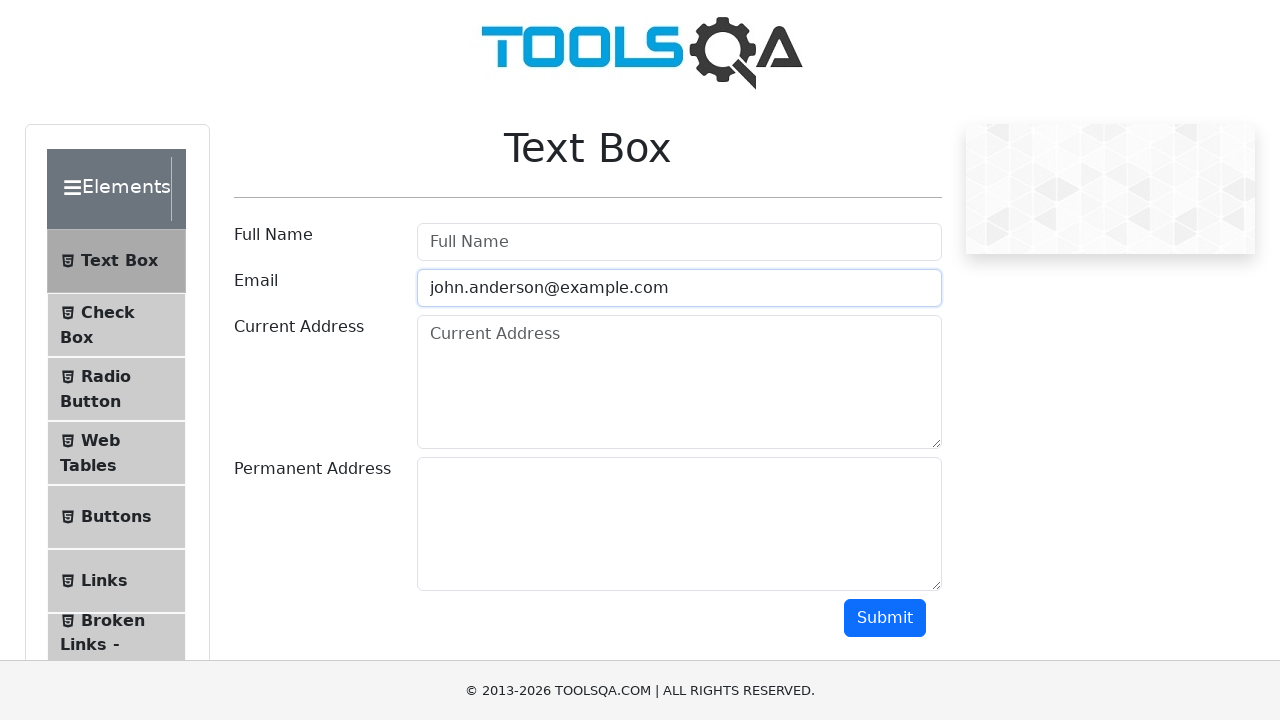

Clicked submit button to submit the form at (885, 618) on #submit
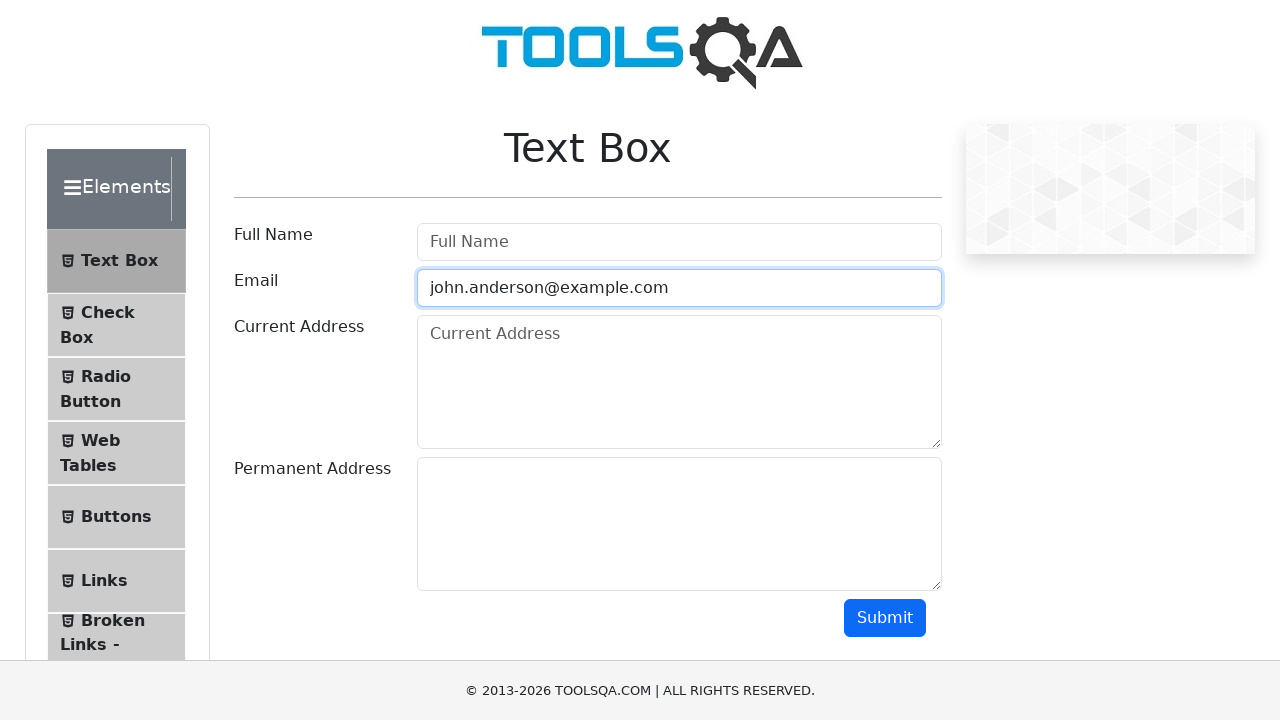

Output section appeared with form submission results
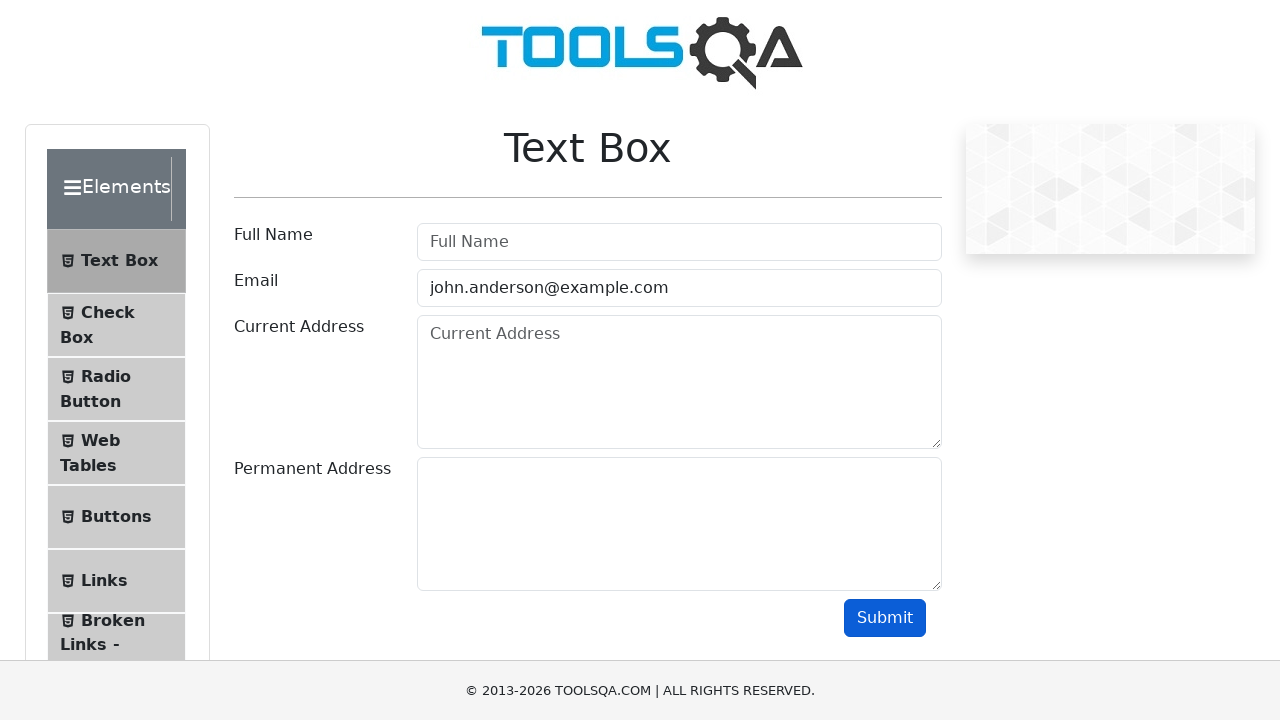

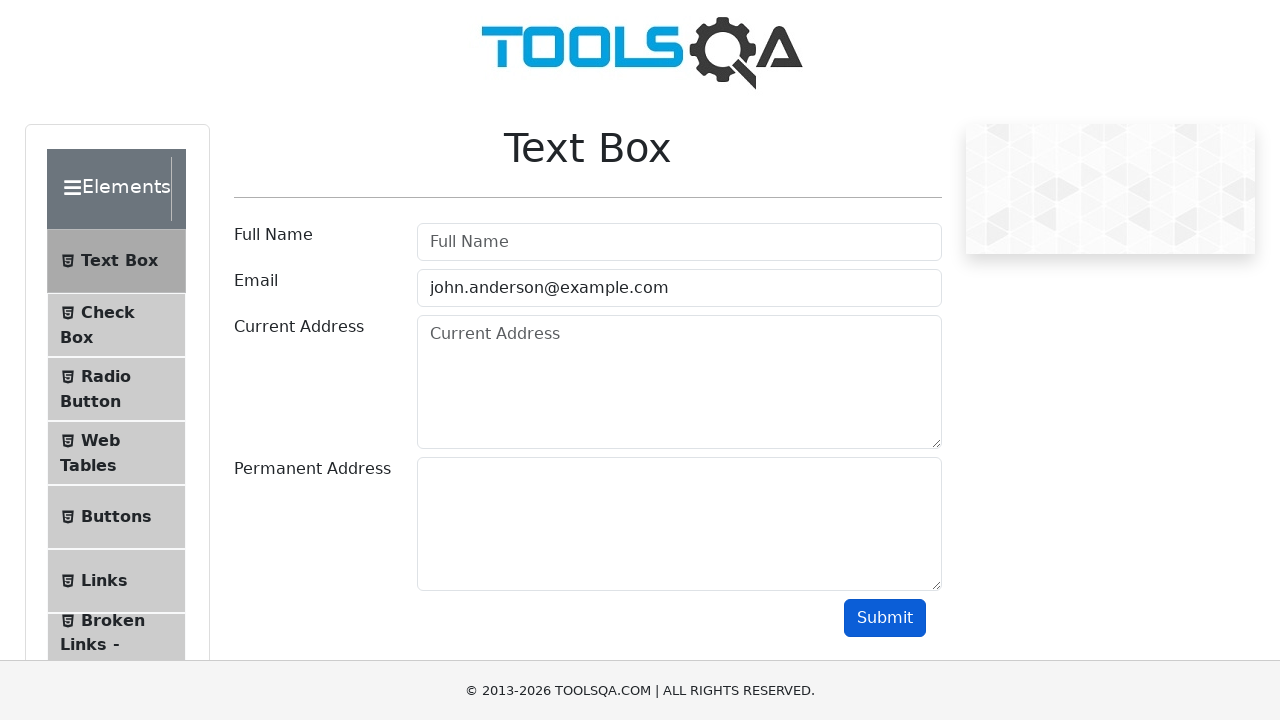